Opens the appointment modal, enters an invalid phone format, and submits to test validation.

Starting URL: https://test-a-pet.vercel.app/

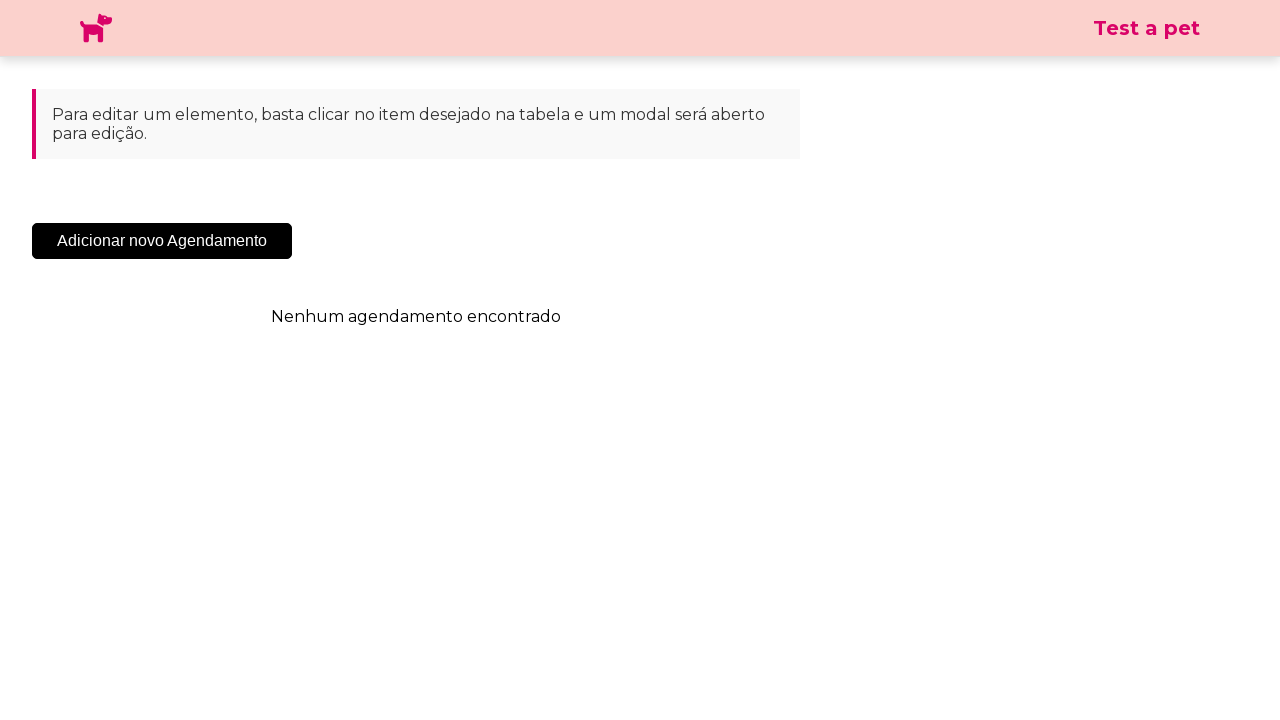

Clicked 'Add New Appointment' button to open modal at (162, 241) on .sc-cHqXqK.kZzwzX
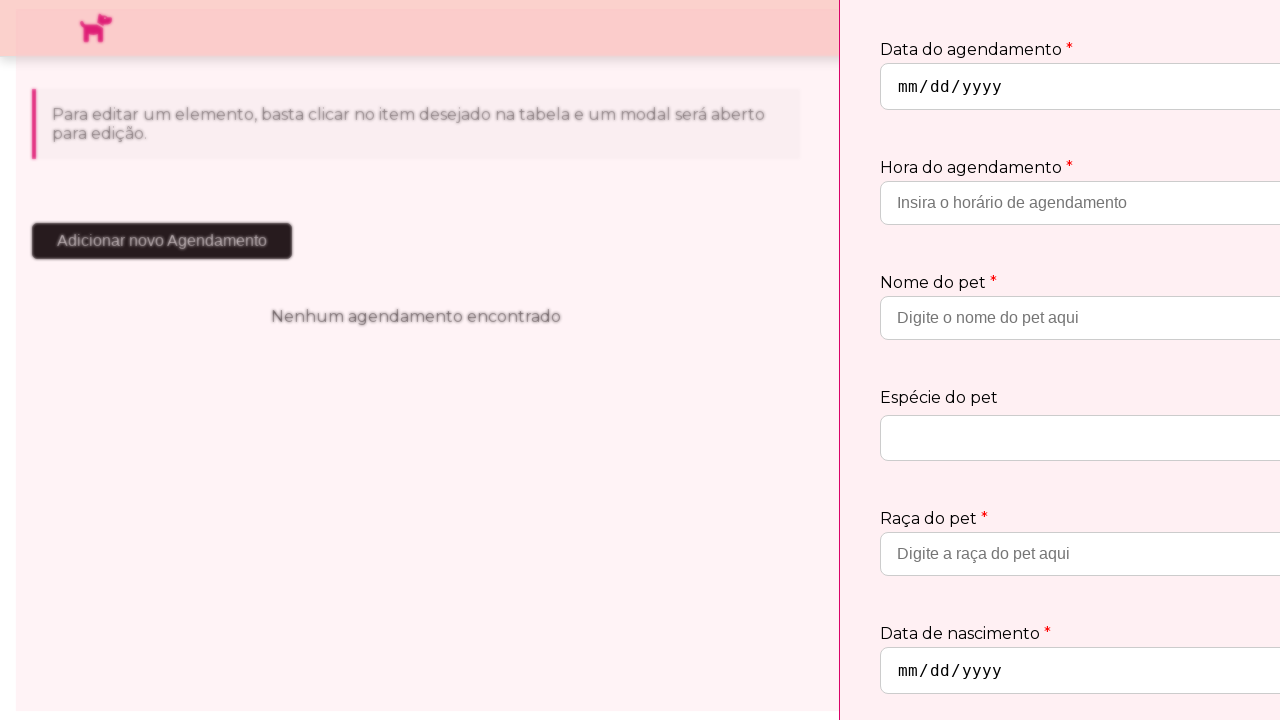

Waited 3 seconds for appointment modal to appear
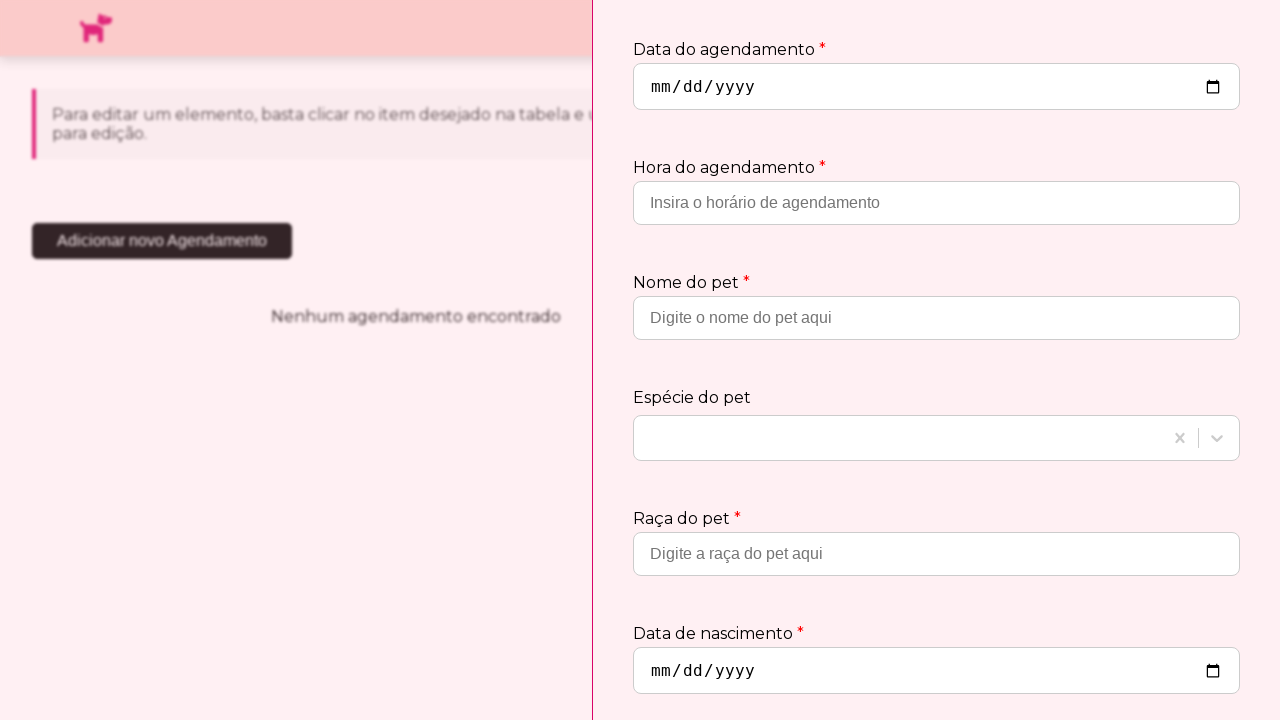

Filled phone field with invalid format '1234-ABCD' on input[placeholder='Insira o telefone de contato']
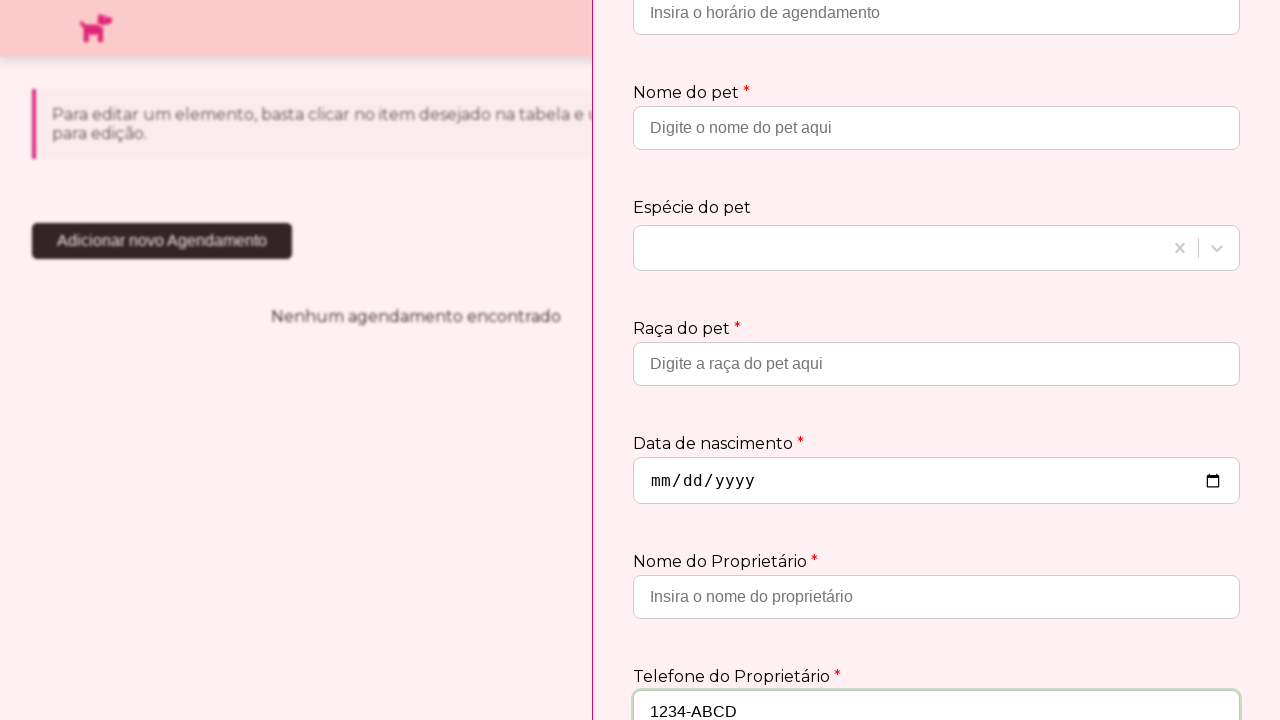

Clicked submit button to test validation at (1181, 662) on .sc-jtQUzJ.jTycSN
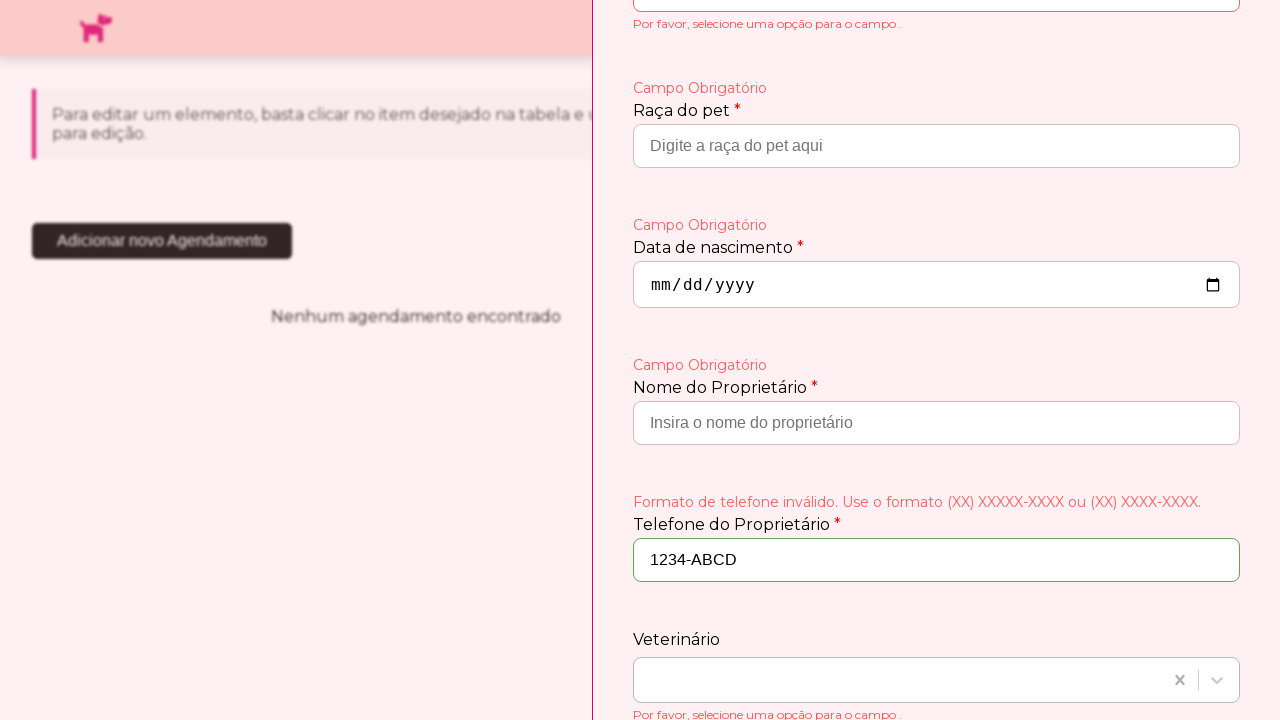

Verified invalid phone value '1234-ABCD' remained in field after submission
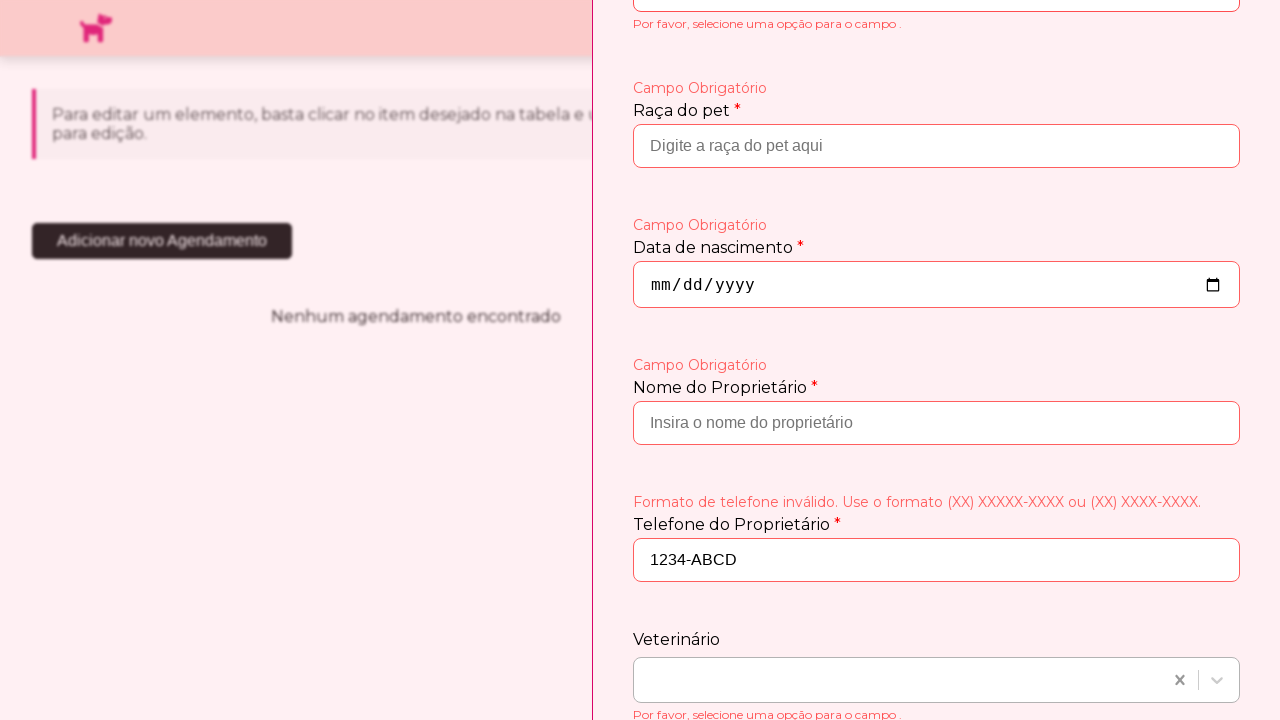

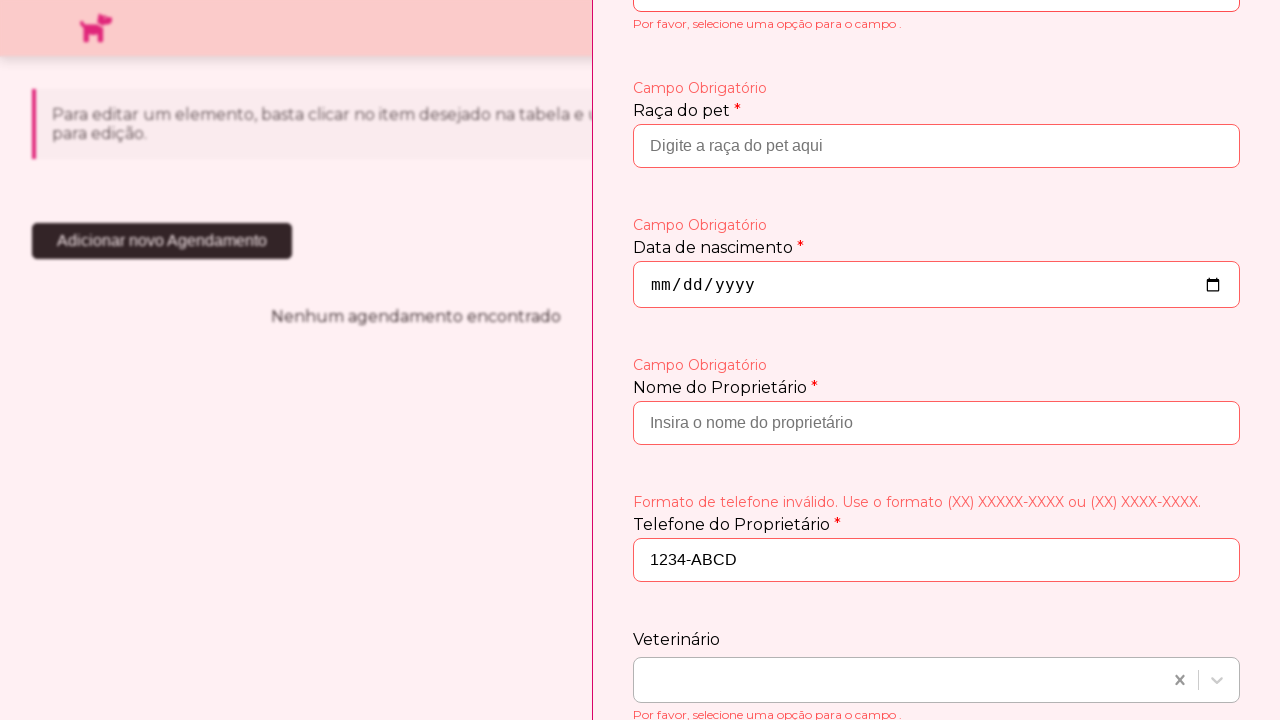